Tests iterating through all open windows/tabs, printing their titles, and closing non-parent windows

Starting URL: https://demo.automationtesting.in/Windows.html

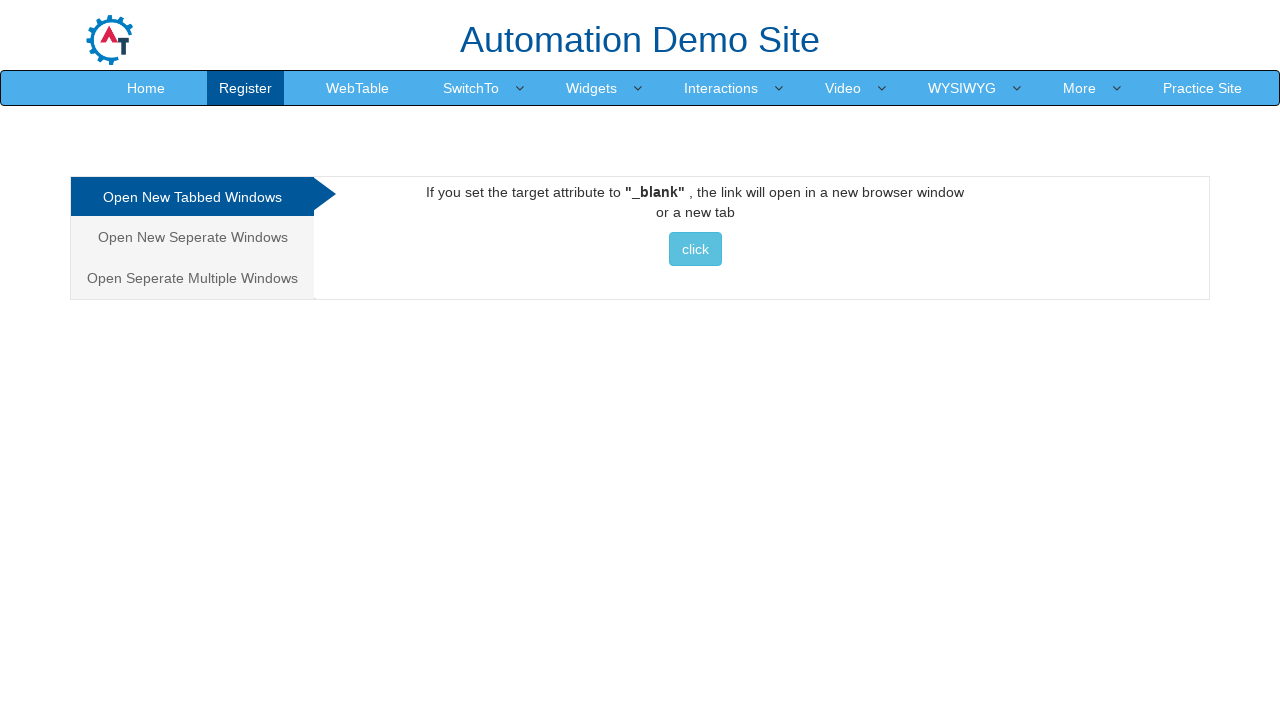

Clicked link to open new window/tab at (695, 249) on xpath=//a[@target='_blank']
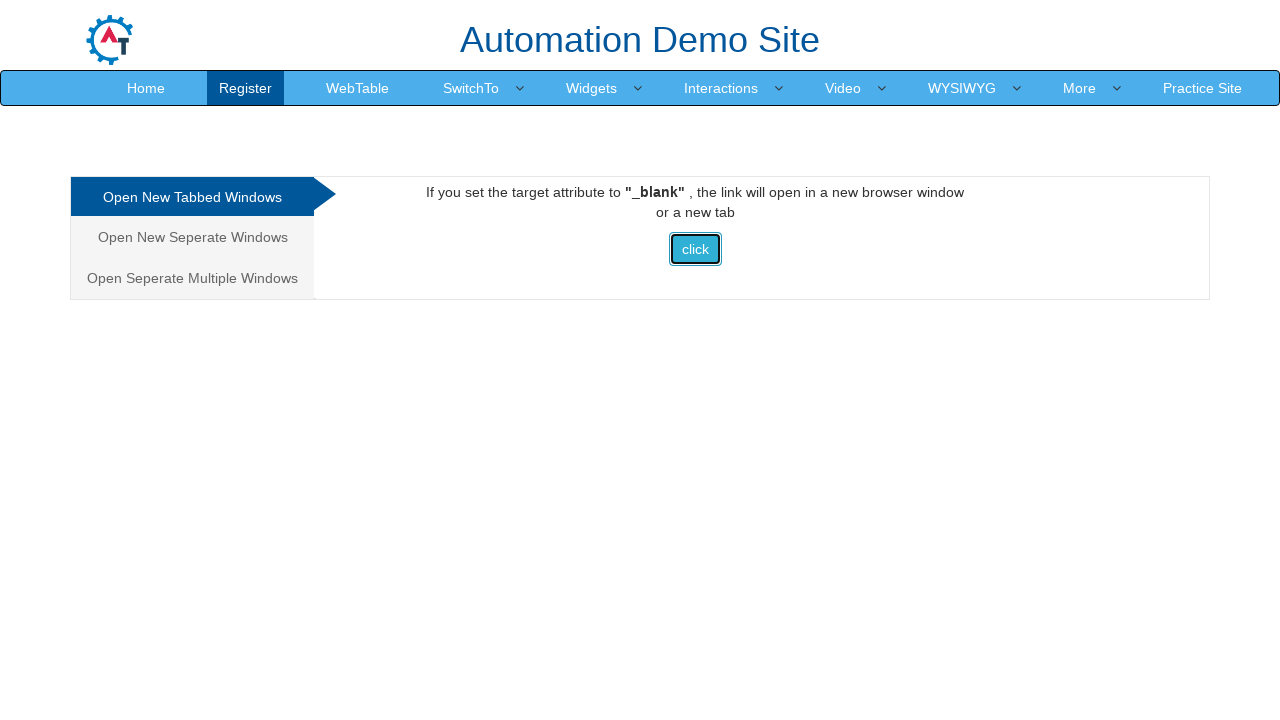

Retrieved all open pages/windows from context
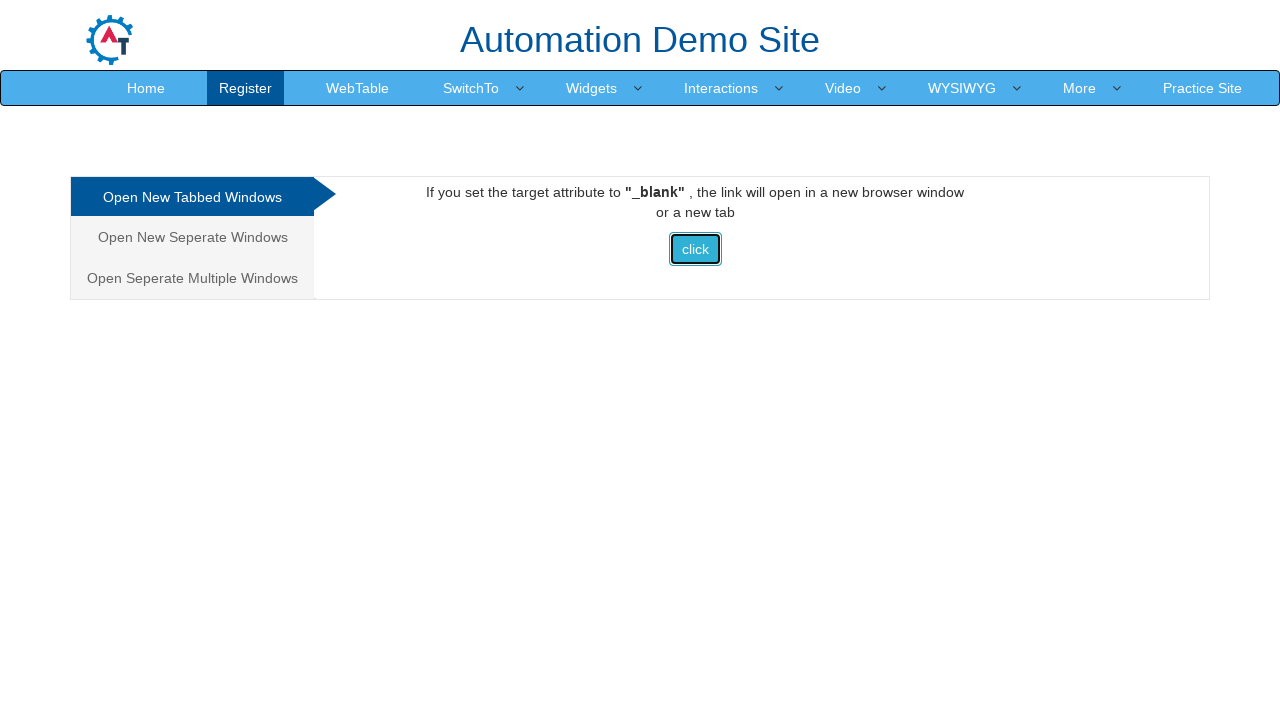

Printed titles of all open windows/tabs
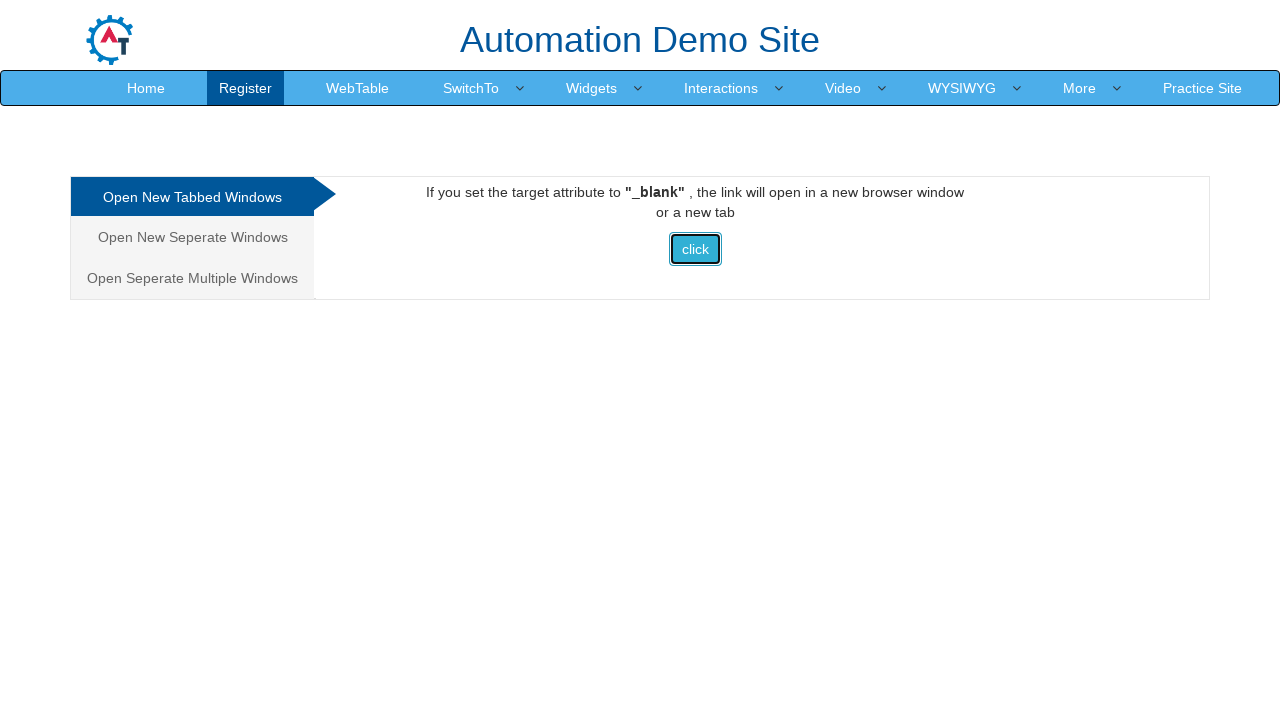

Closed non-parent window/tab
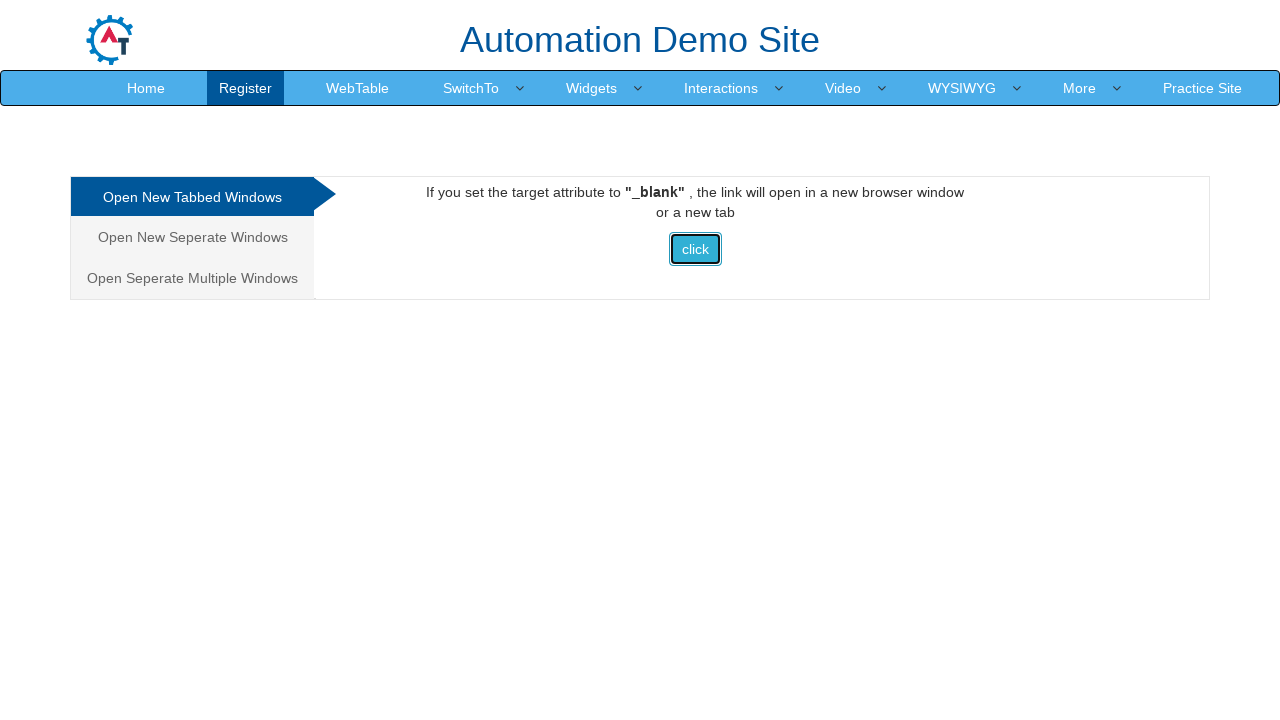

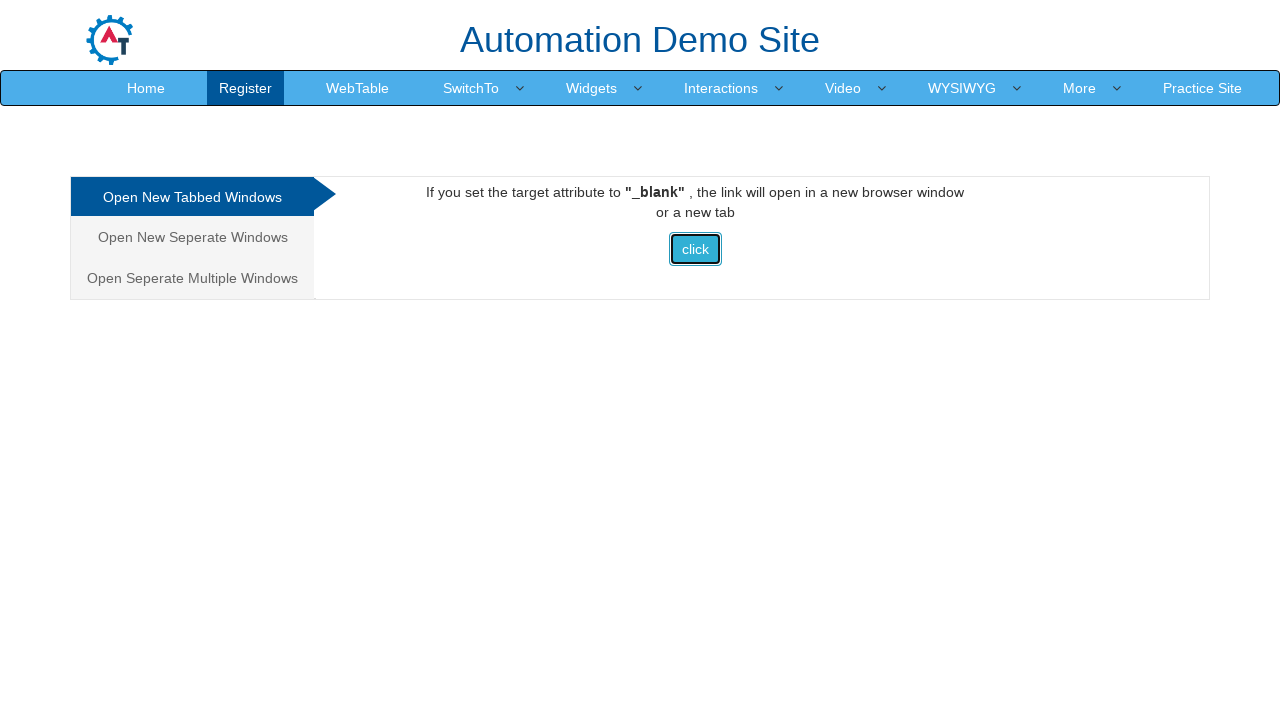